Tests form input functionality by filling a text field, selecting a radio button, and checking a checkbox on a practice page

Starting URL: https://awesomeqa.com/practice.html

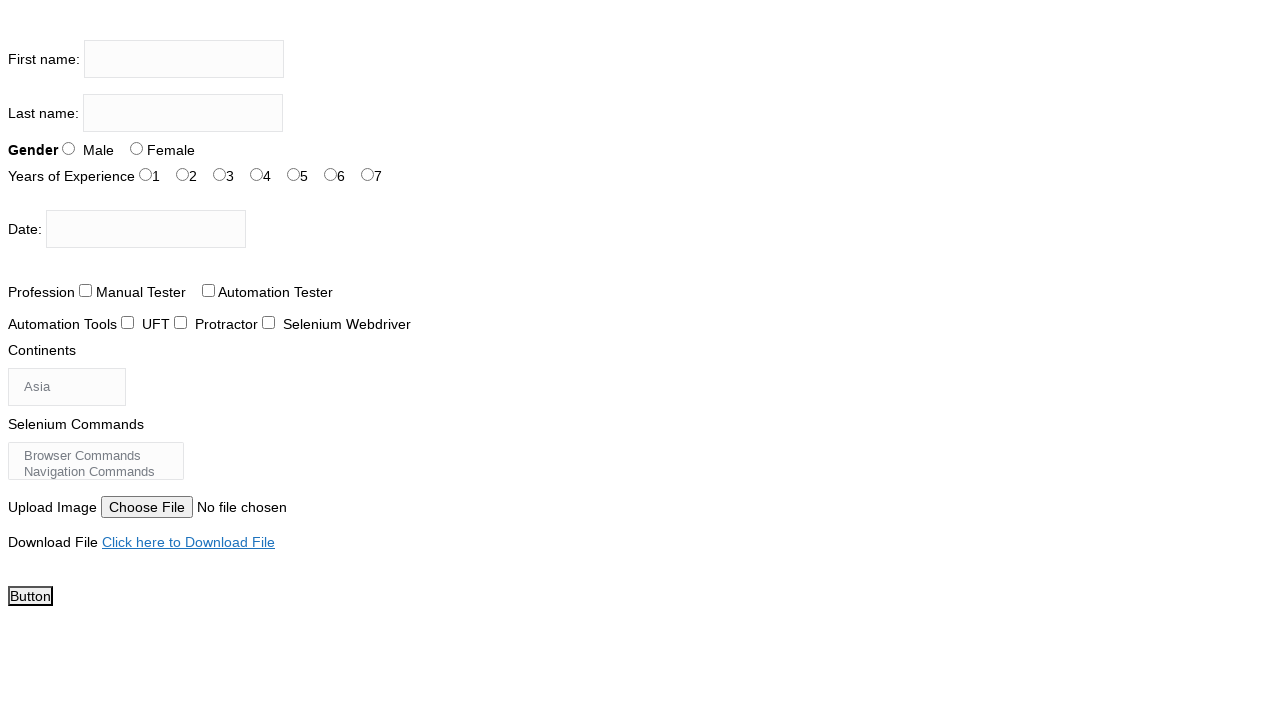

Filled firstname input field with 'the testing academy' on input[name='firstname']
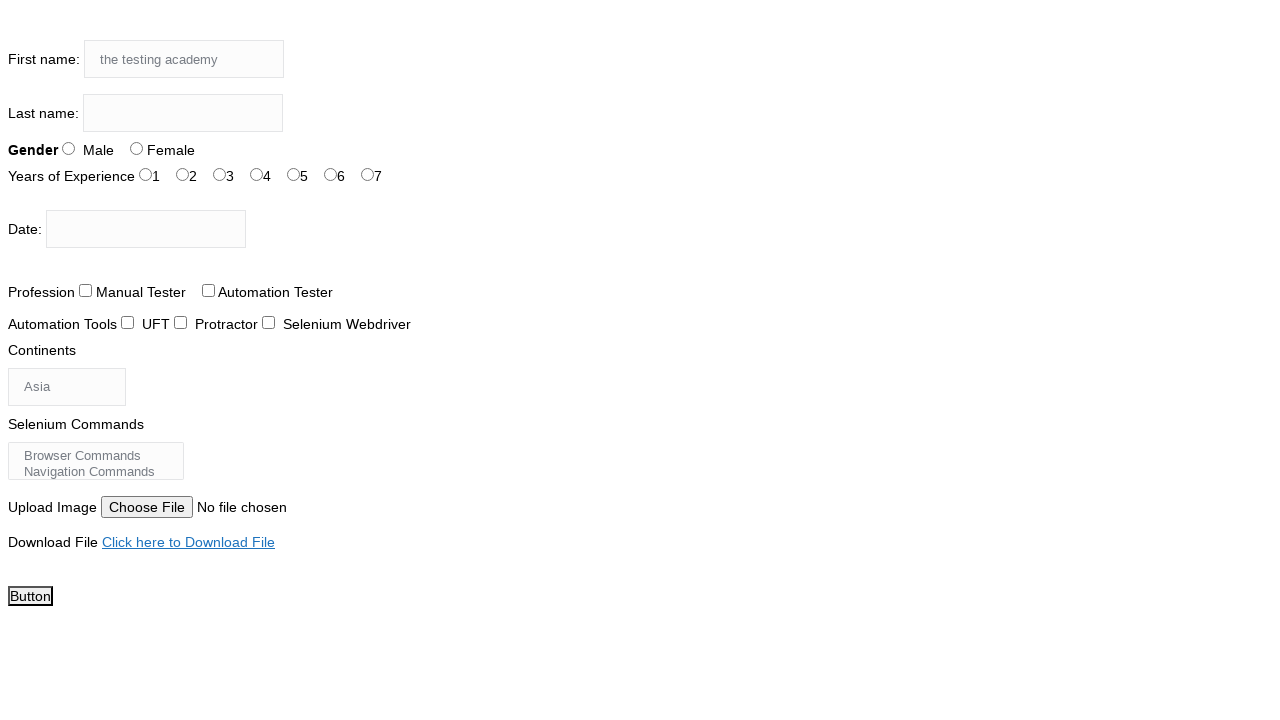

Clicked radio button sex-1 at (136, 148) on #sex-1
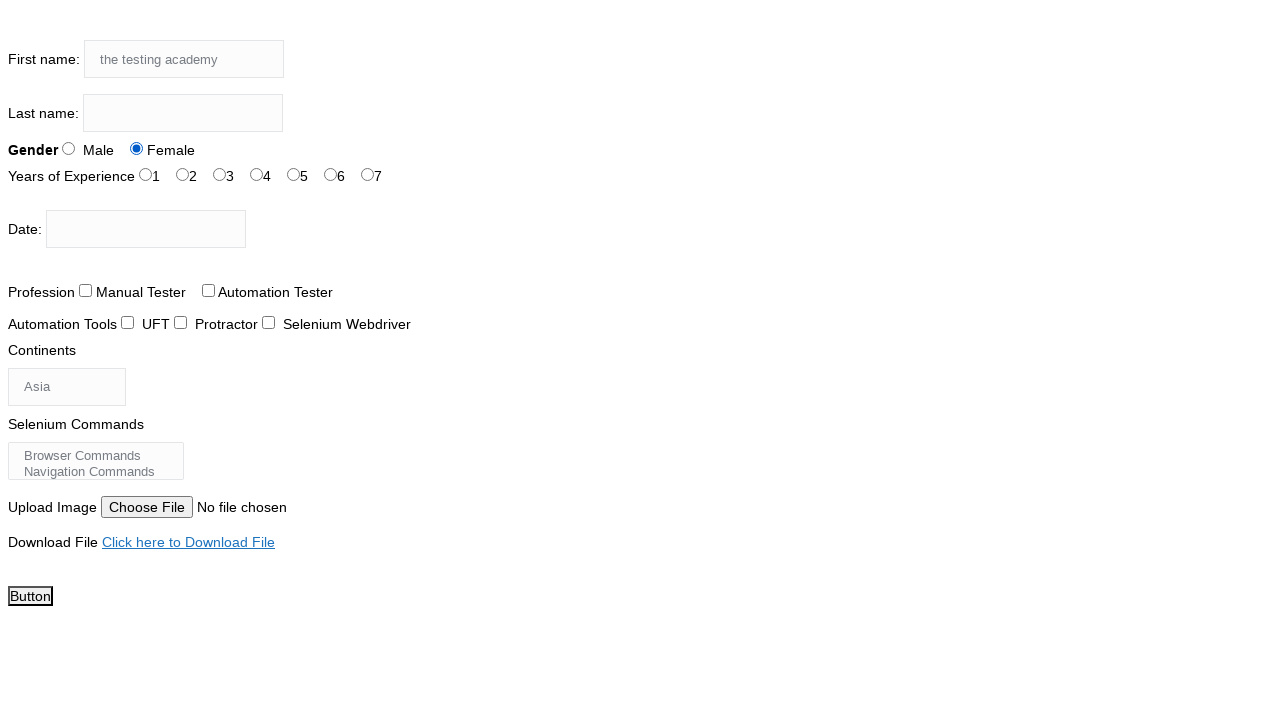

Clicked checkbox tool-1 at (180, 322) on #tool-1
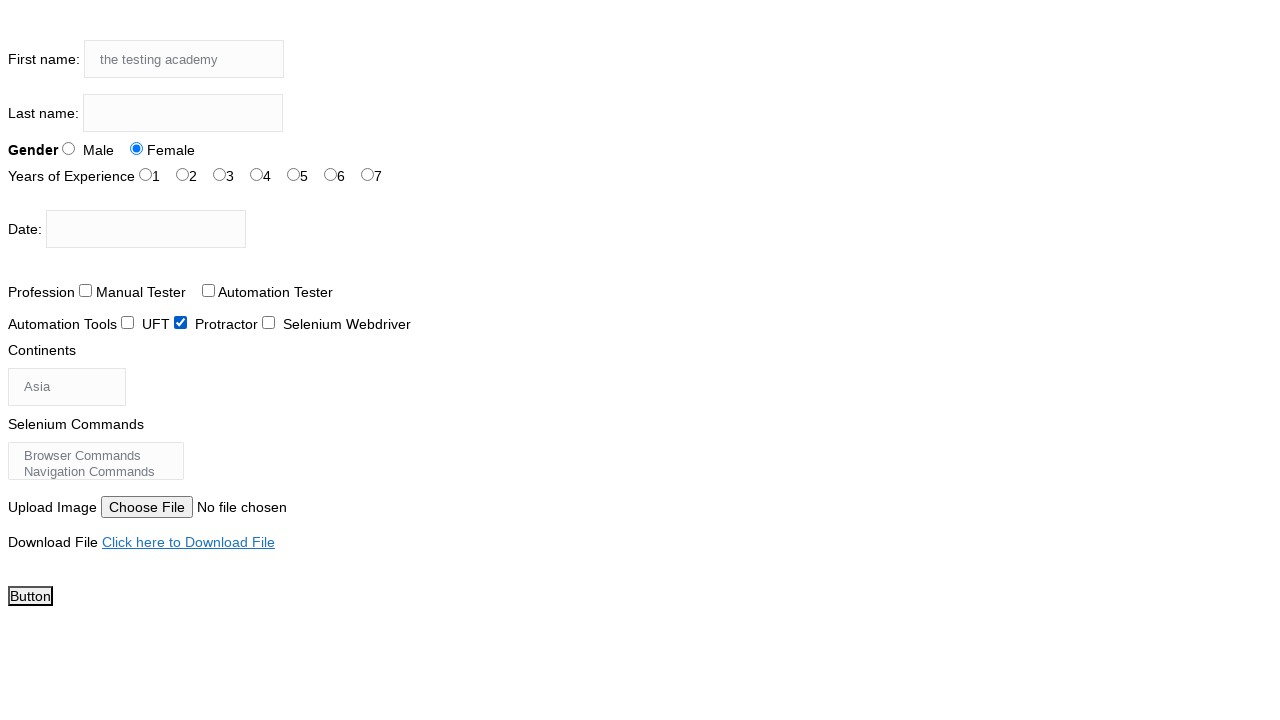

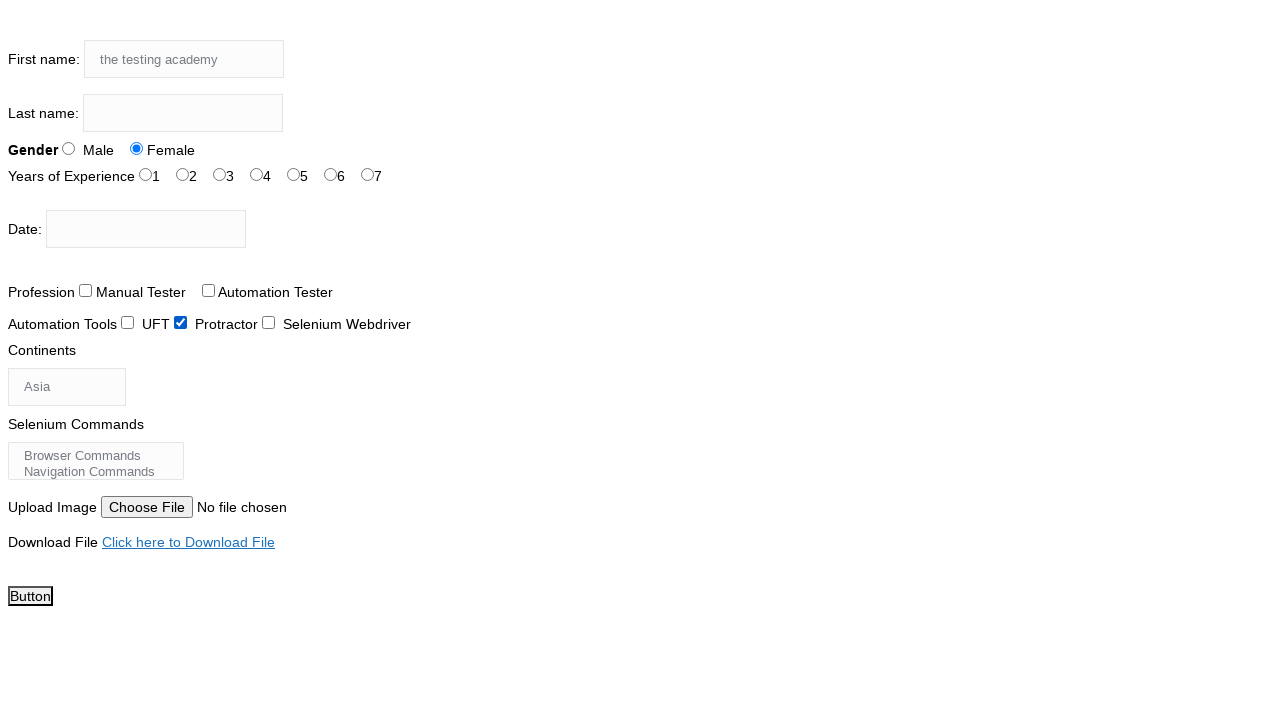